Tests JavaScript prompt alert functionality by clicking a button to trigger a prompt, entering text, accepting the alert, and verifying the result message displays the entered text

Starting URL: https://testcenter.techproeducation.com/index.php?page=javascript-alerts

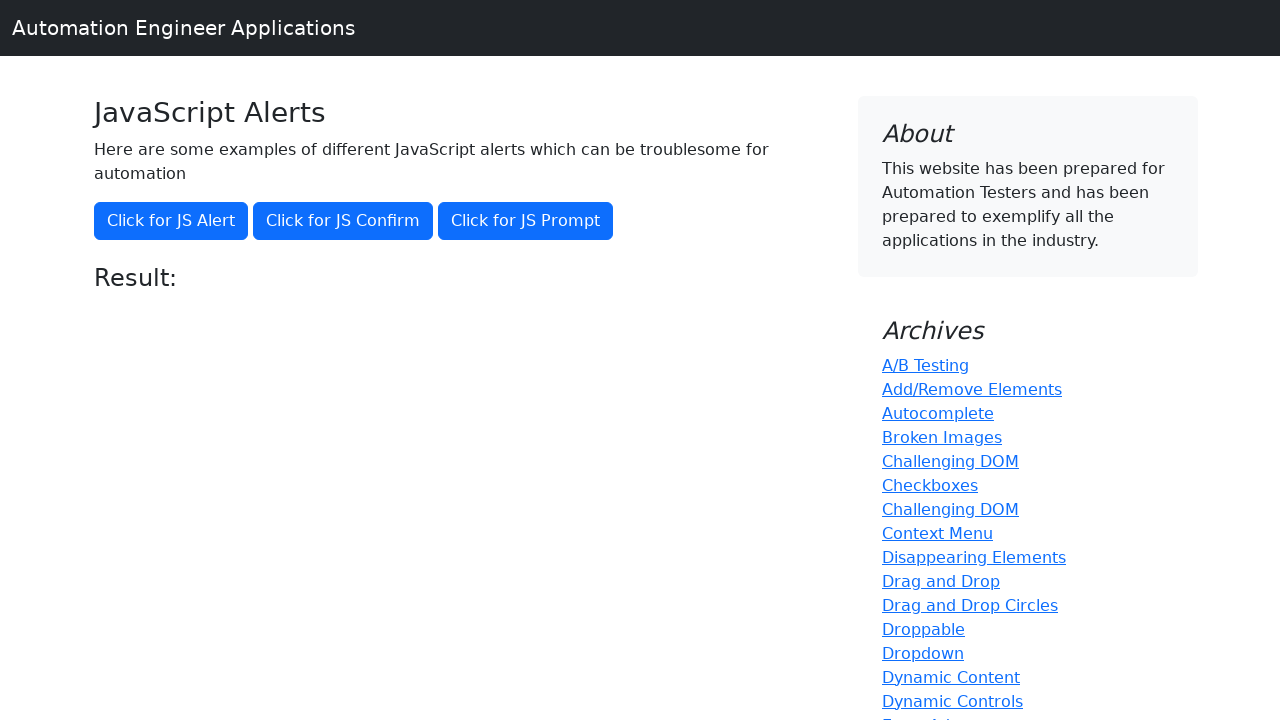

Clicked button to trigger JavaScript prompt dialog at (526, 221) on button[onclick='jsPrompt()']
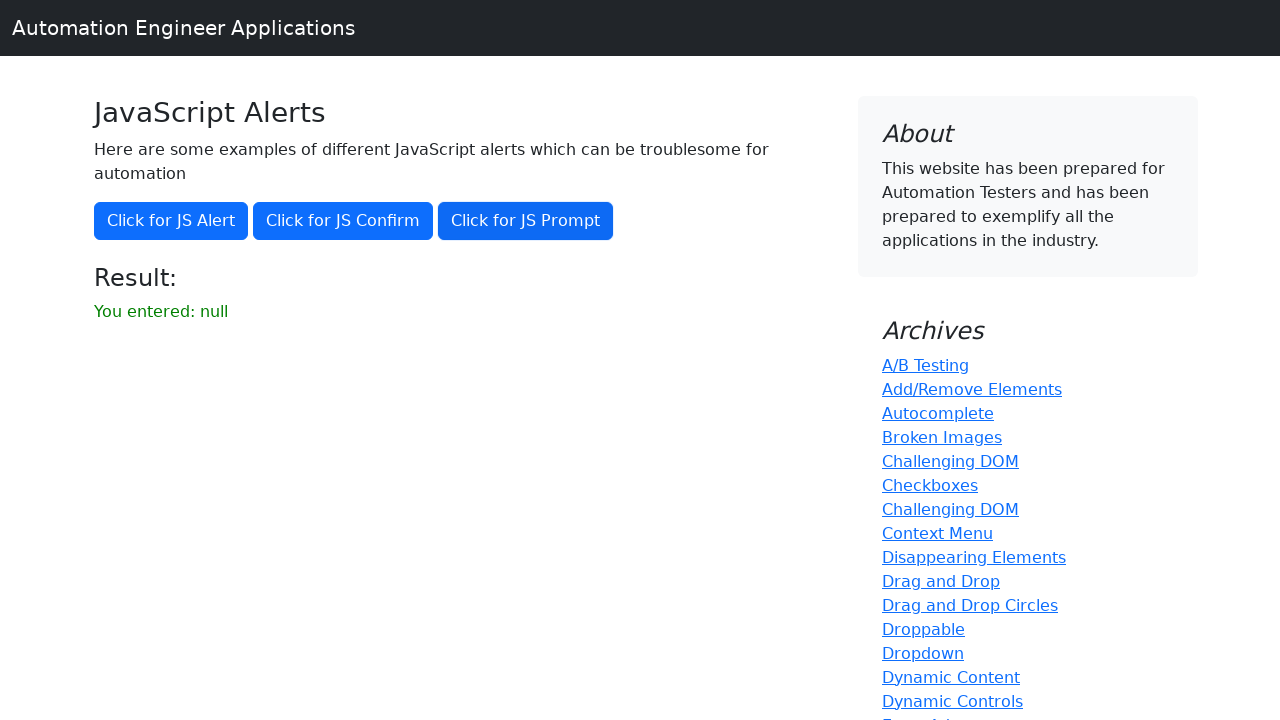

Set up dialog handler to accept prompt with text 'Gülcan'
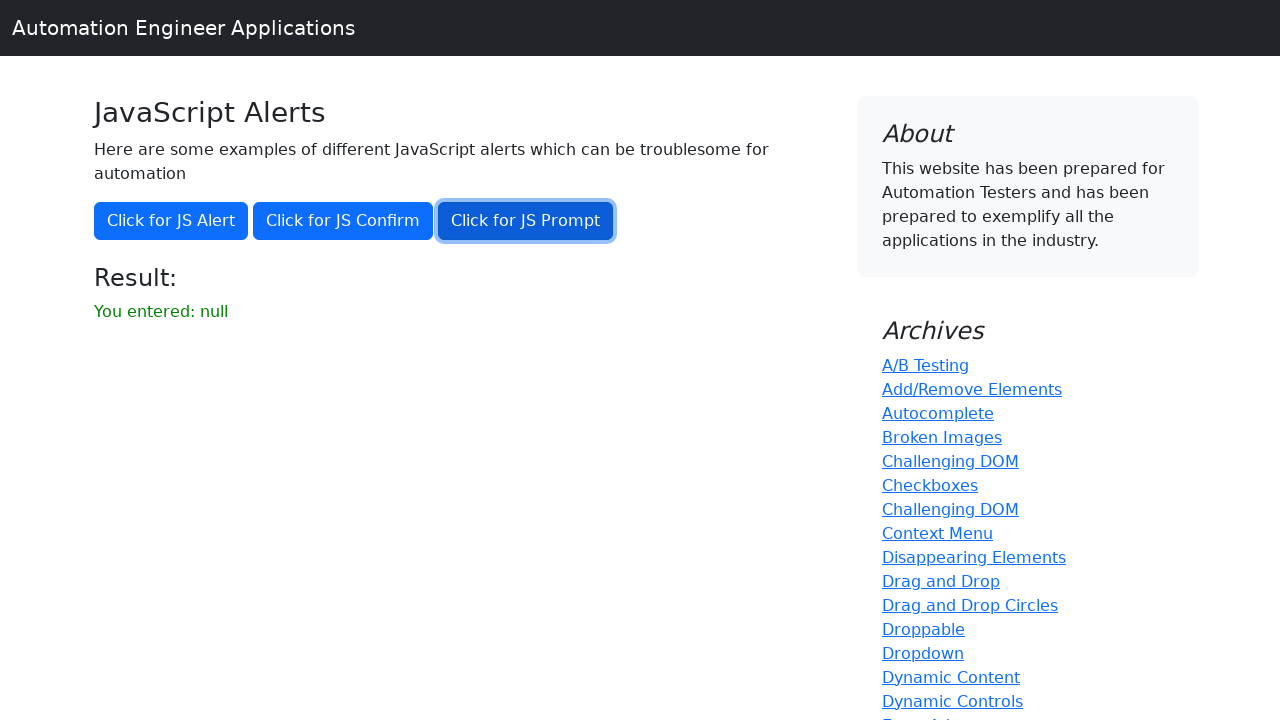

Clicked button again to trigger prompt dialog with handler active at (526, 221) on button[onclick='jsPrompt()']
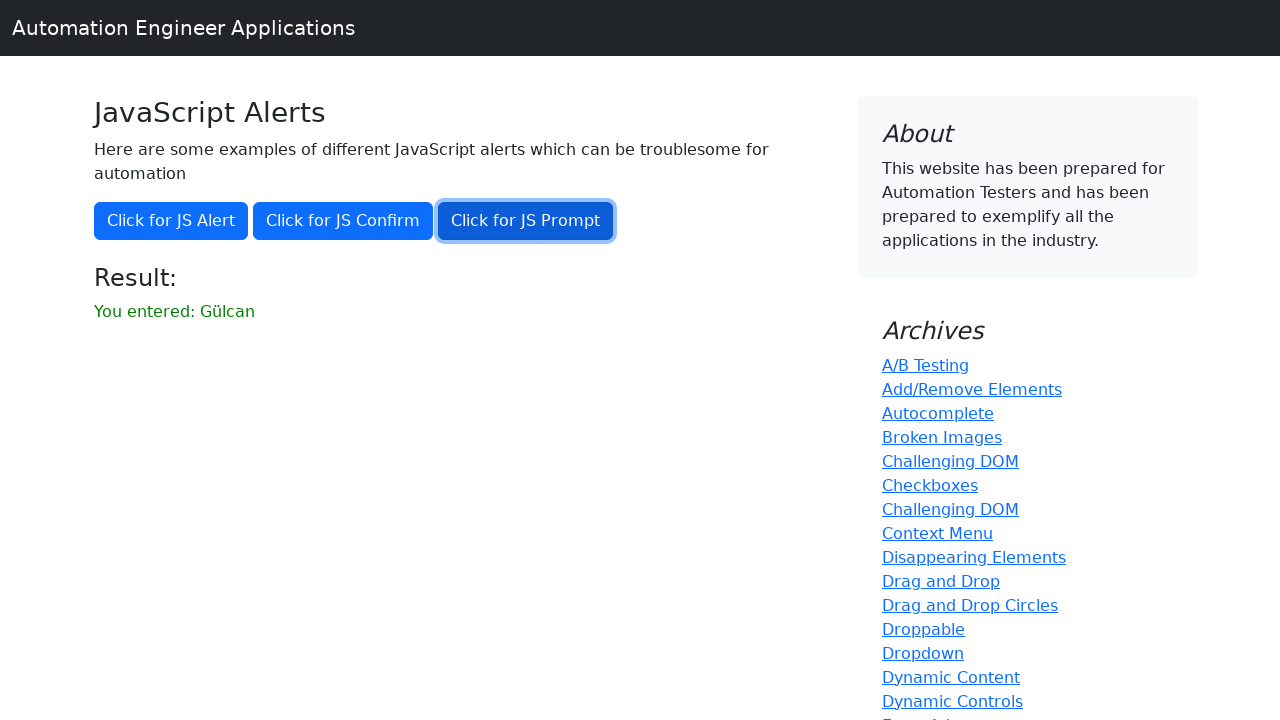

Result message element loaded
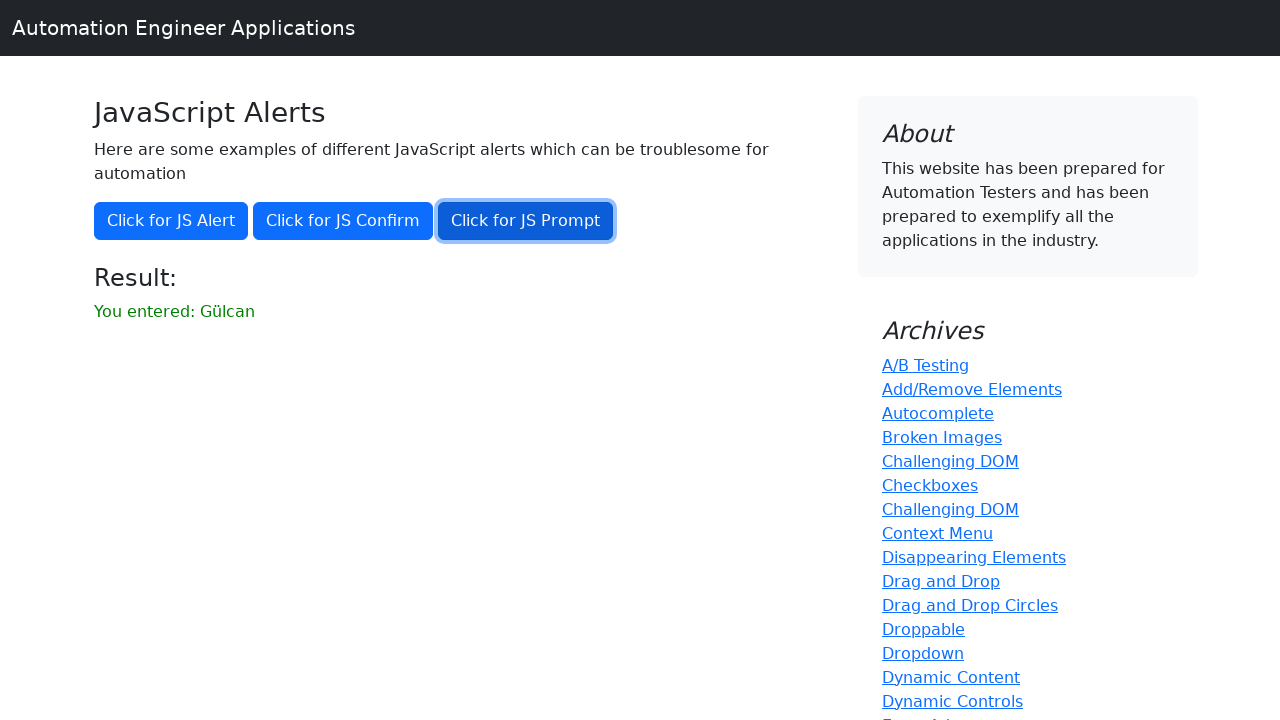

Retrieved result message text content
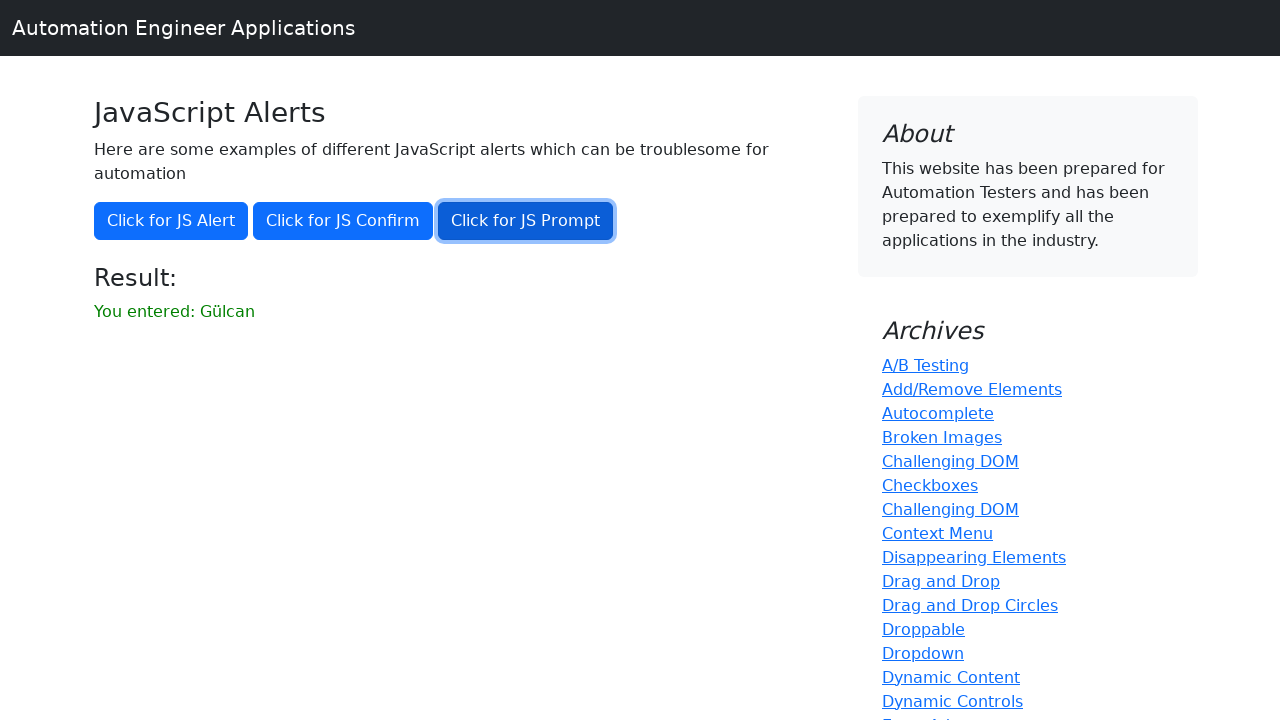

Verified that result message contains entered text 'Gülcan'
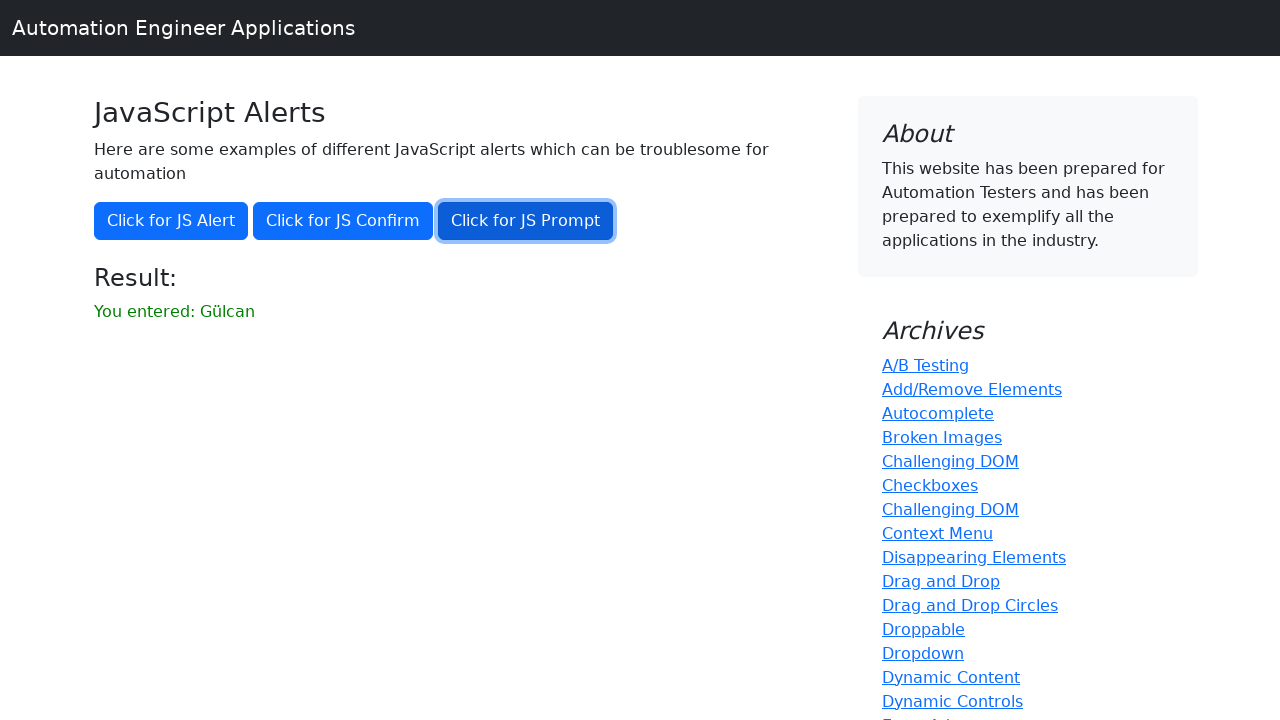

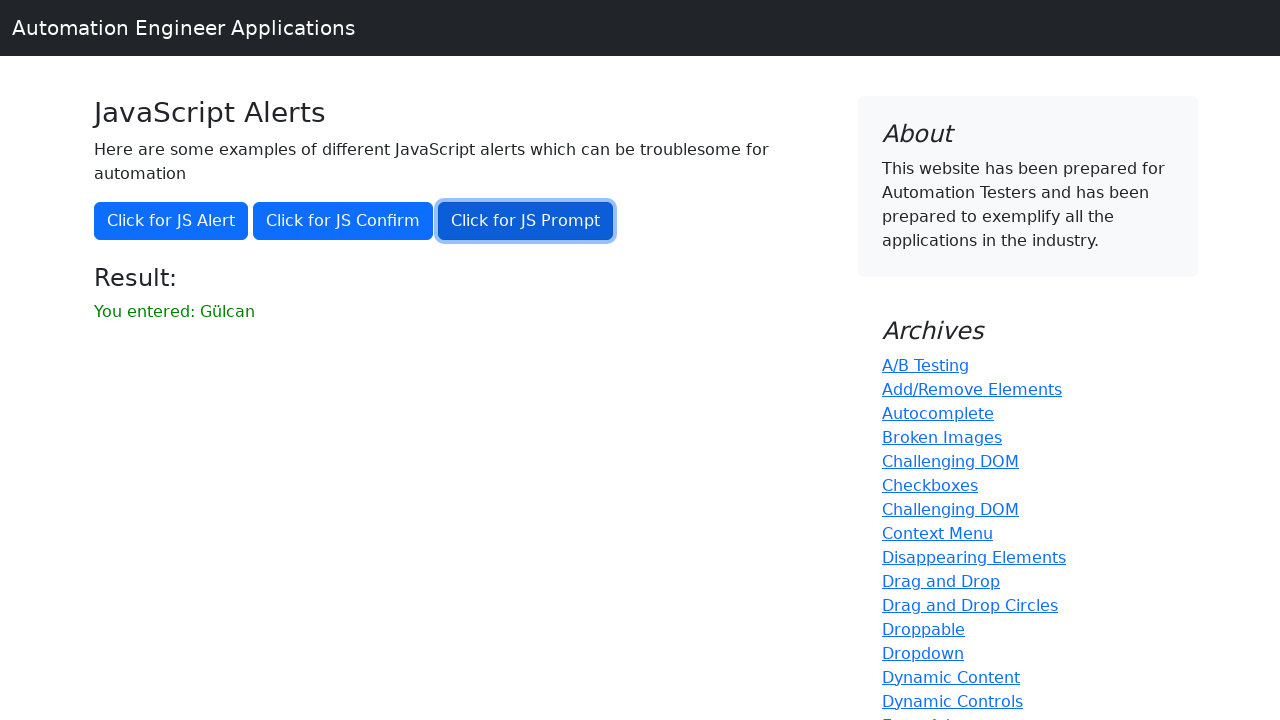